Tests drag and drop functionality by dragging an element to a drop zone

Starting URL: https://www.qa-practice.com/elements/dragndrop/boxes

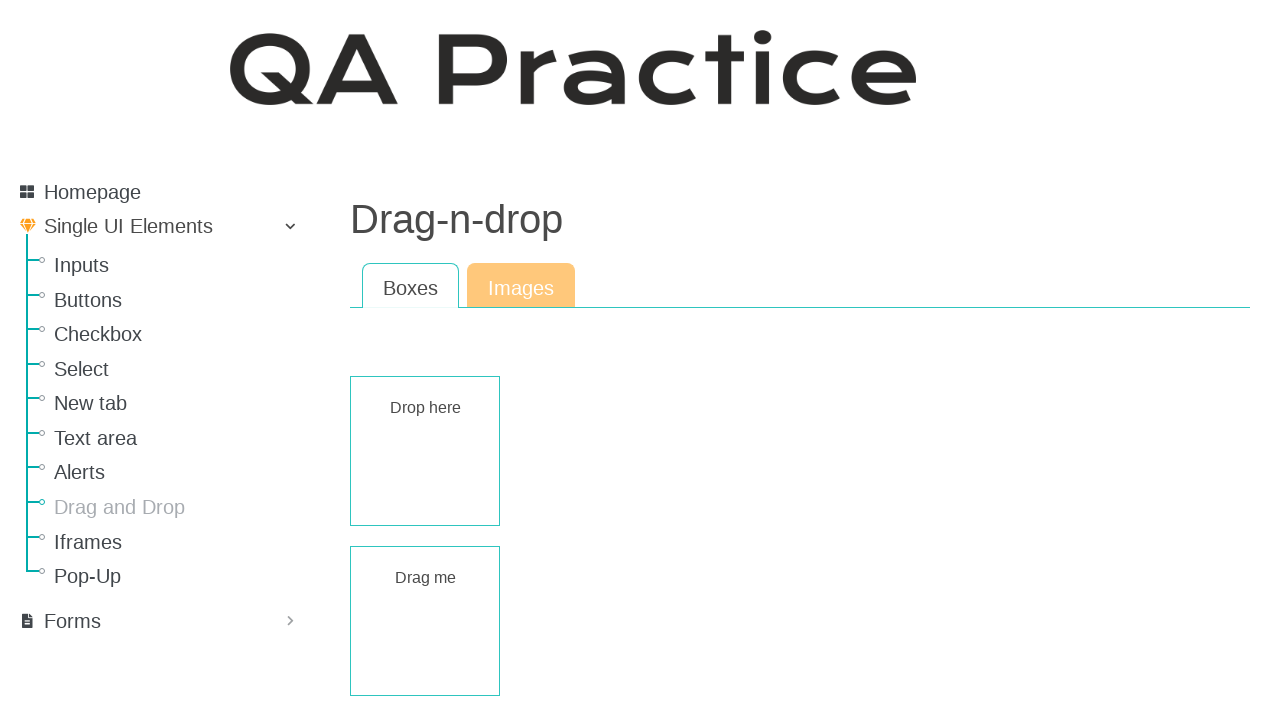

Located draggable element with id 'rect-draggable'
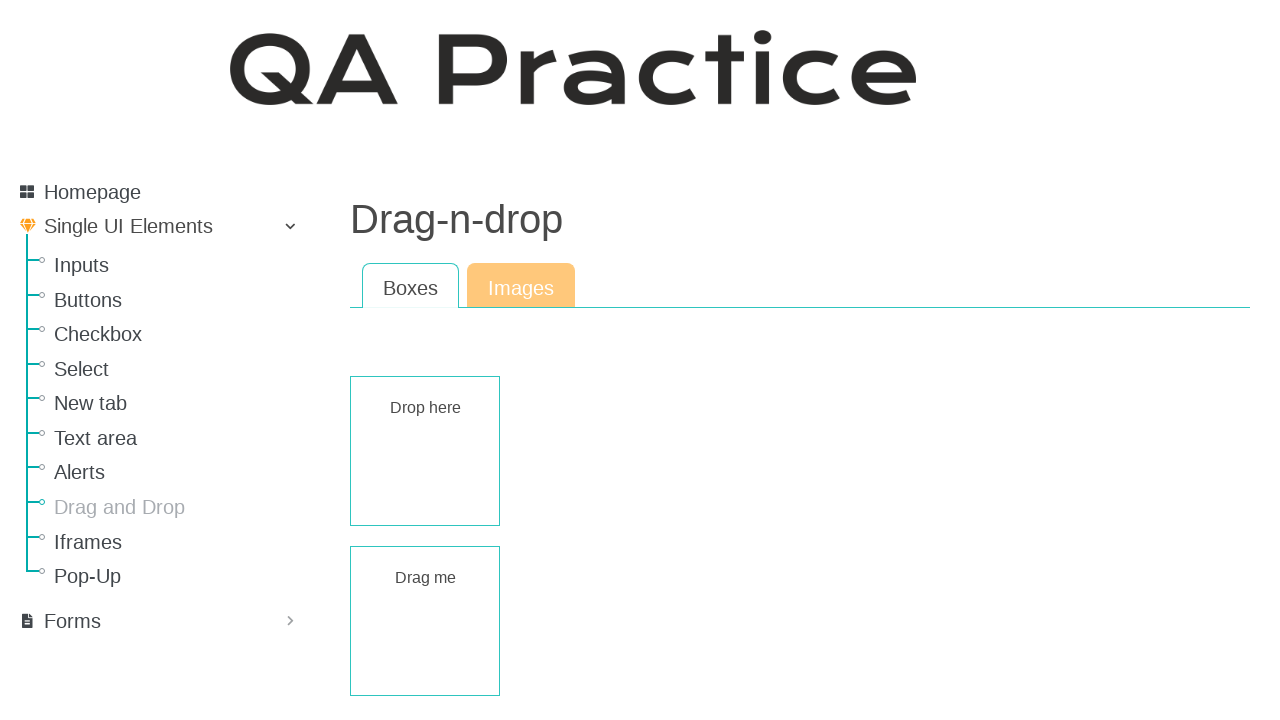

Located droppable element with id 'rect-droppable'
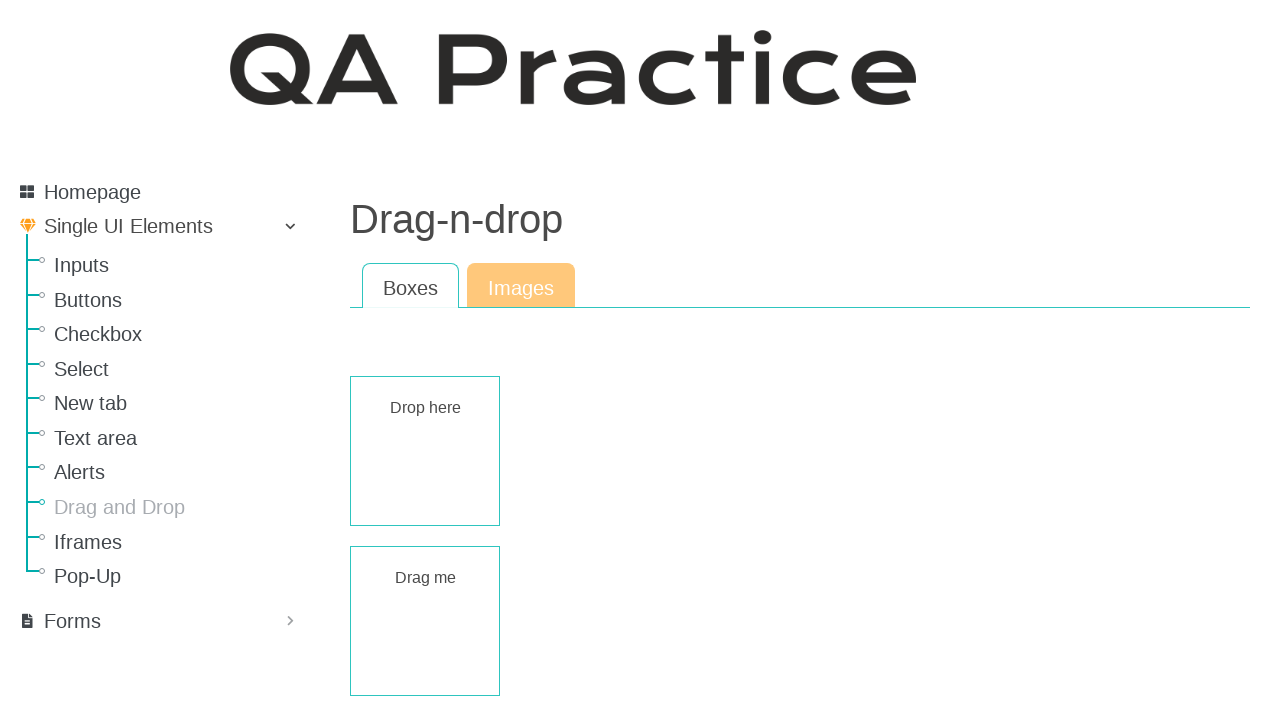

Dragged element to drop zone at (425, 451)
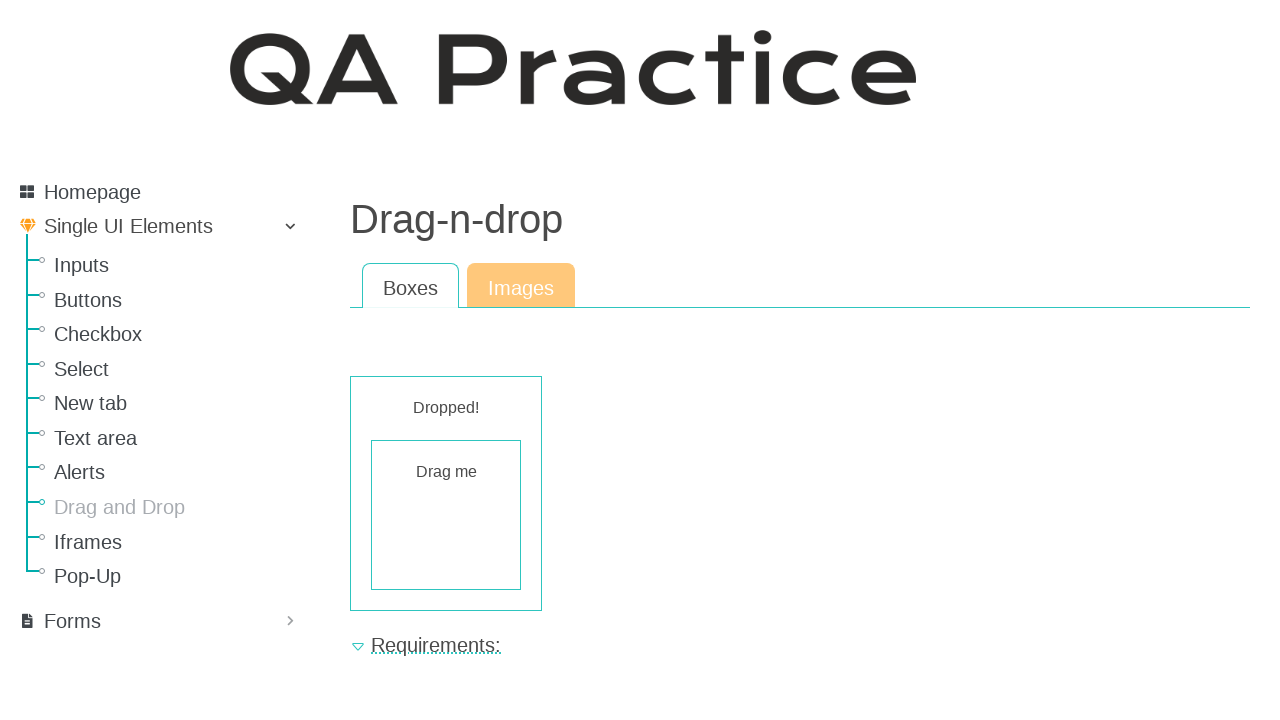

Waited for drag and drop action to complete
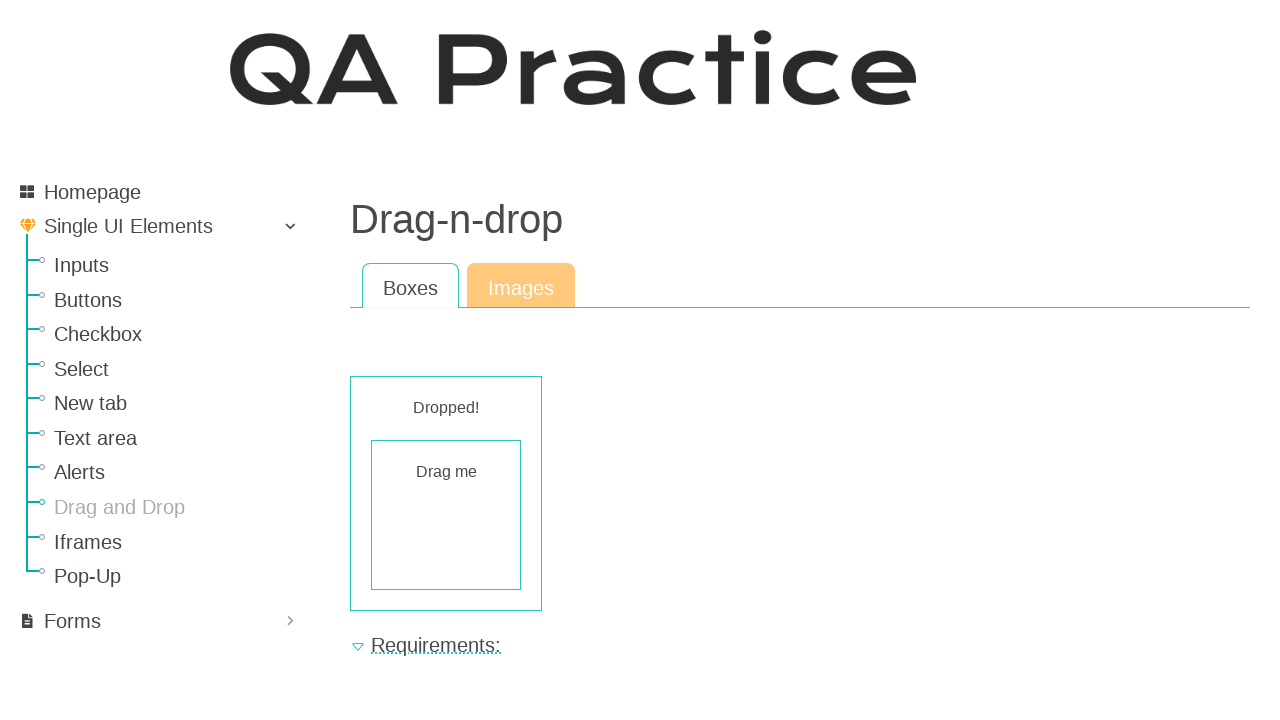

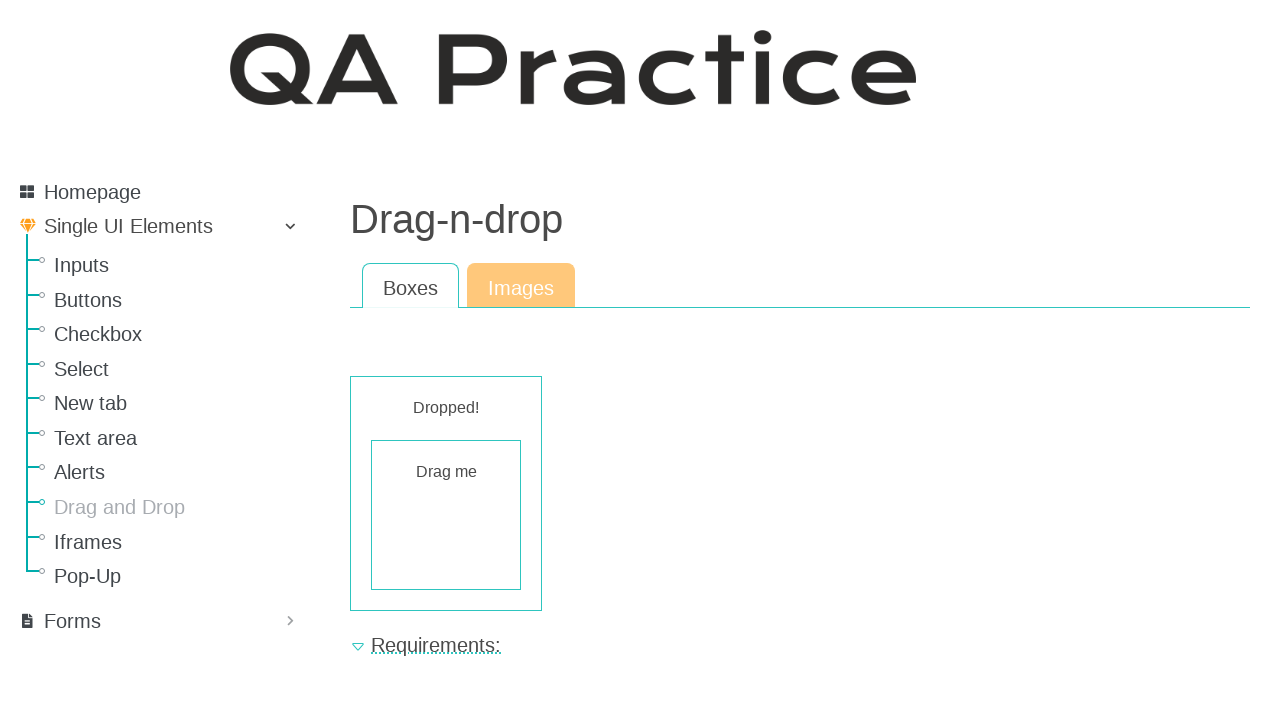